Tests hover action functionality by hovering over a menu element and clicking on a submenu item

Starting URL: https://rahulshettyacademy.com/AutomationPractice

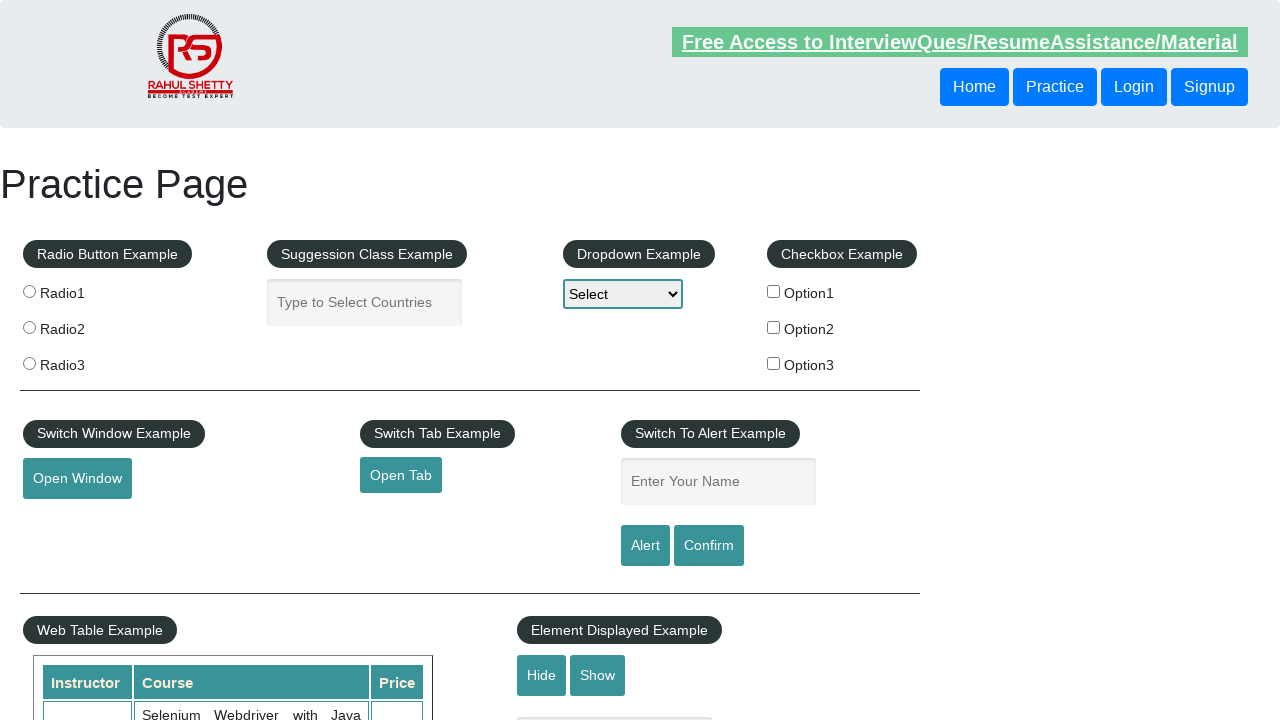

Hovered over menu element with id 'mousehover' at (83, 361) on #mousehover
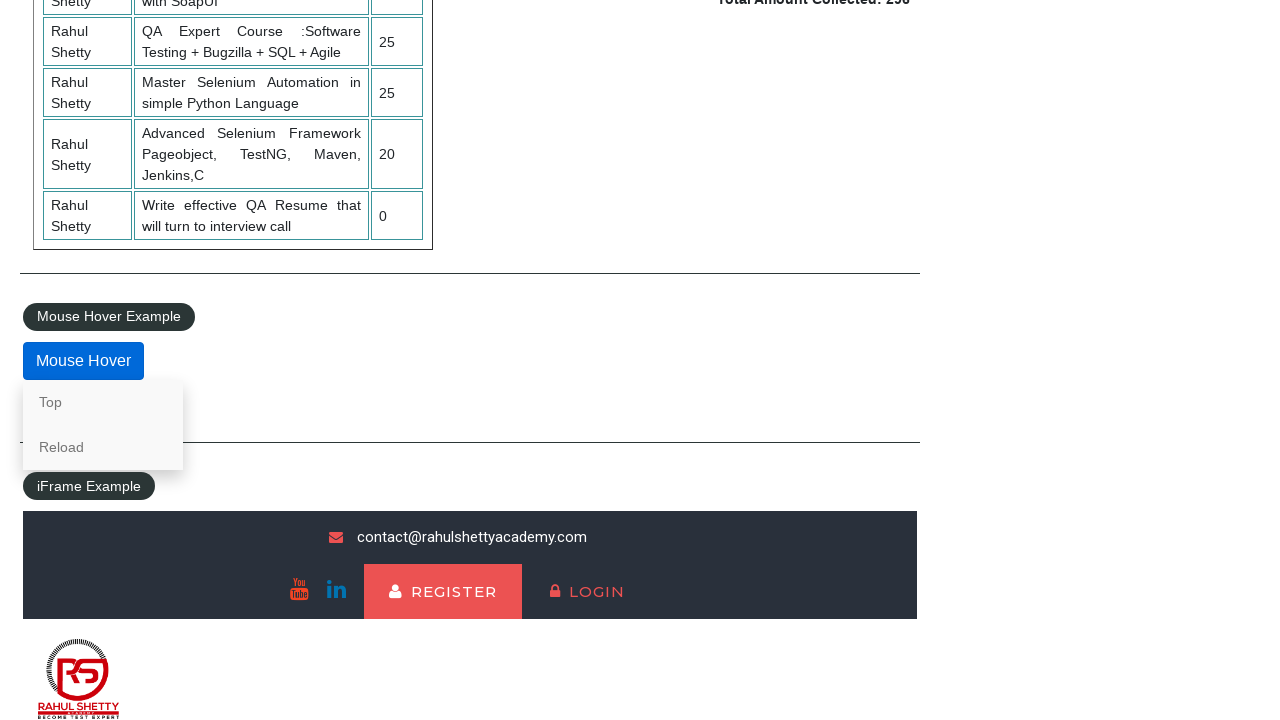

Clicked on 'Reload' submenu item at (103, 447) on text=Reload
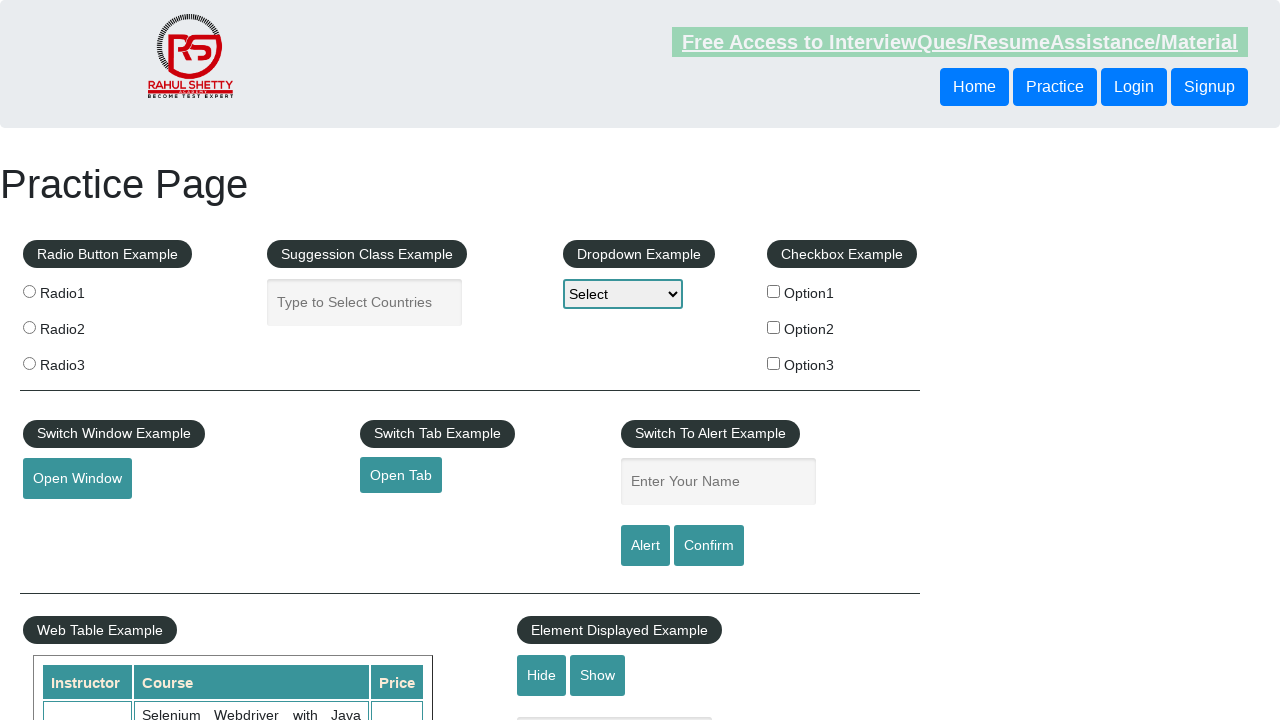

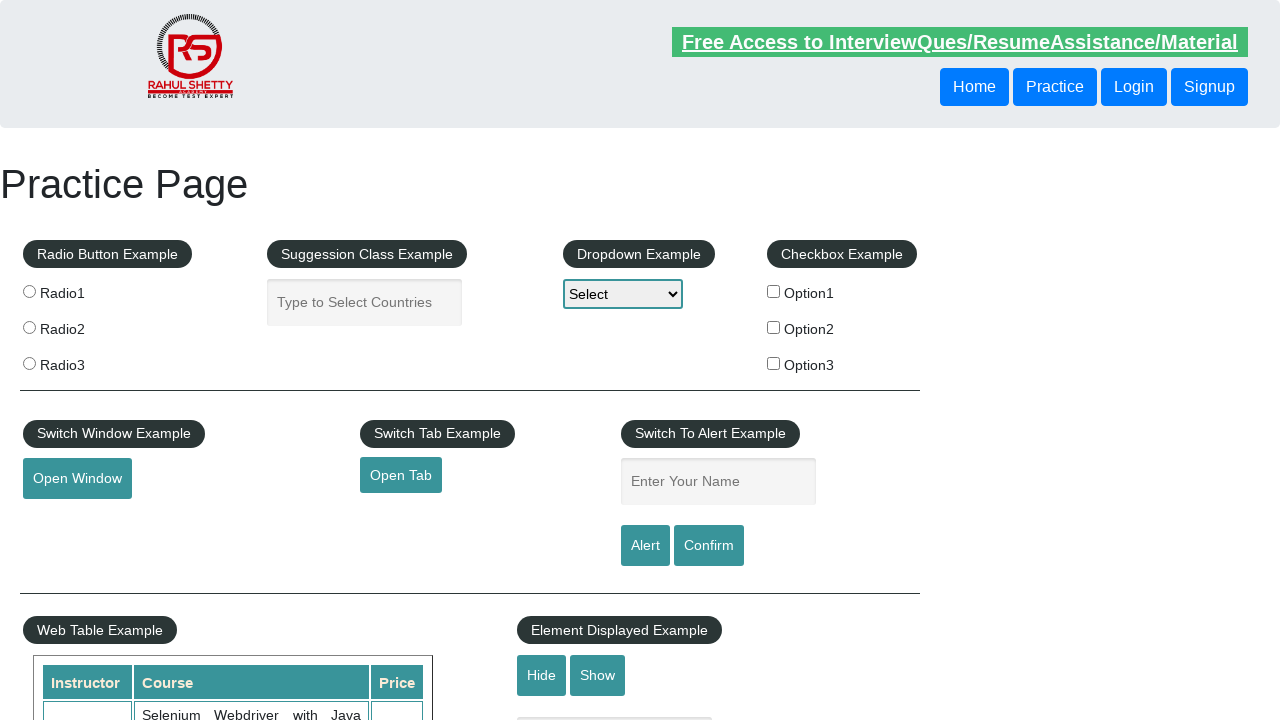